Navigates to a large page and highlights a specific element by temporarily changing its CSS style to add a red dashed border, demonstrating element visual identification.

Starting URL: http://the-internet.herokuapp.com/large

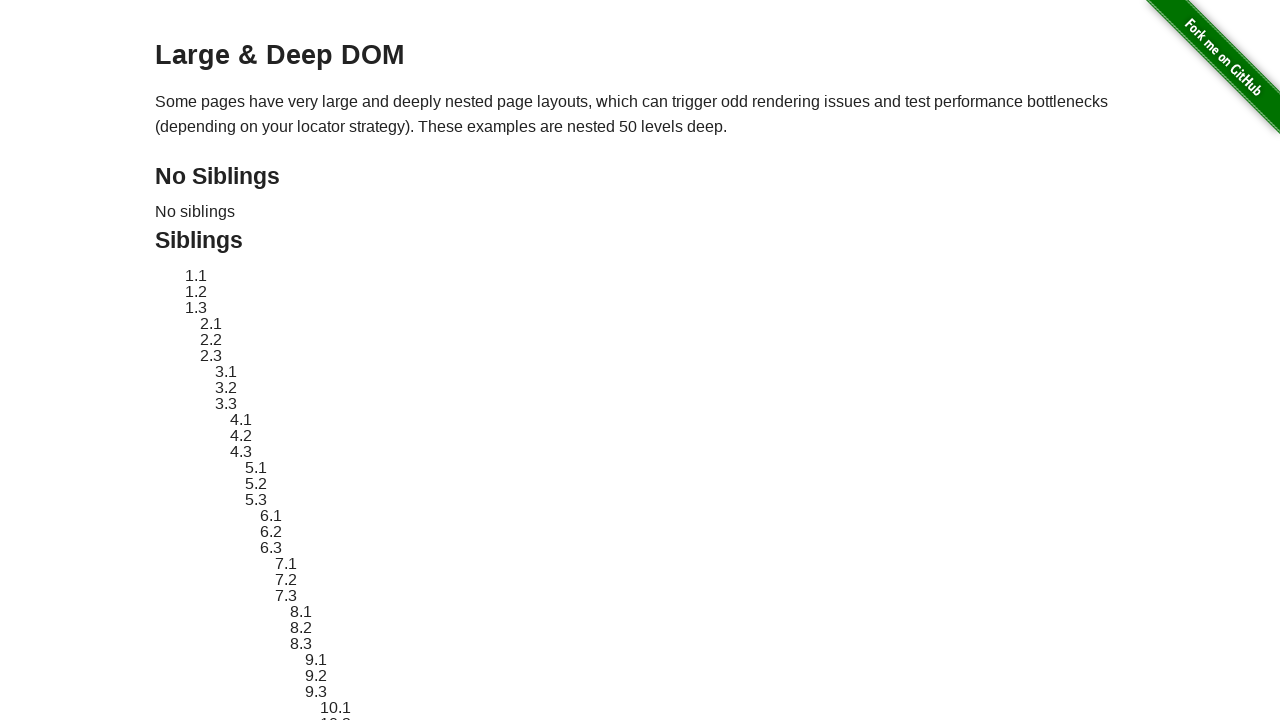

Clicked link to open new window
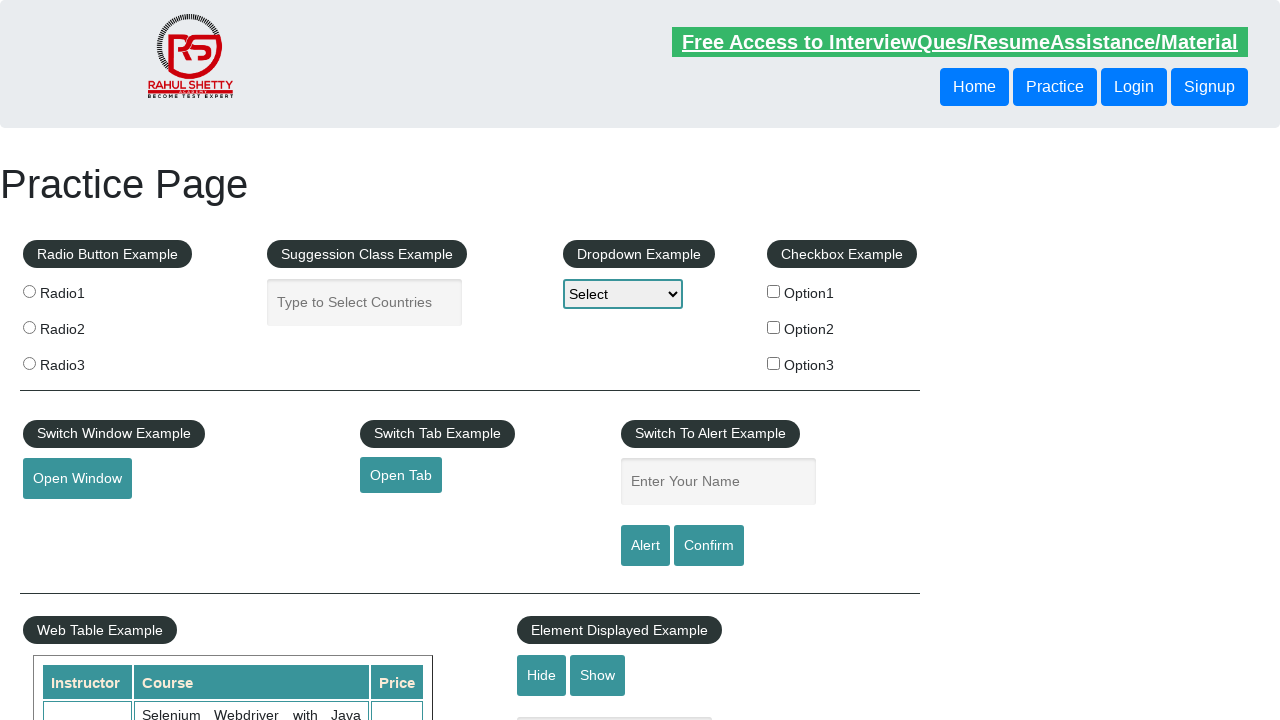

Captured new window handle
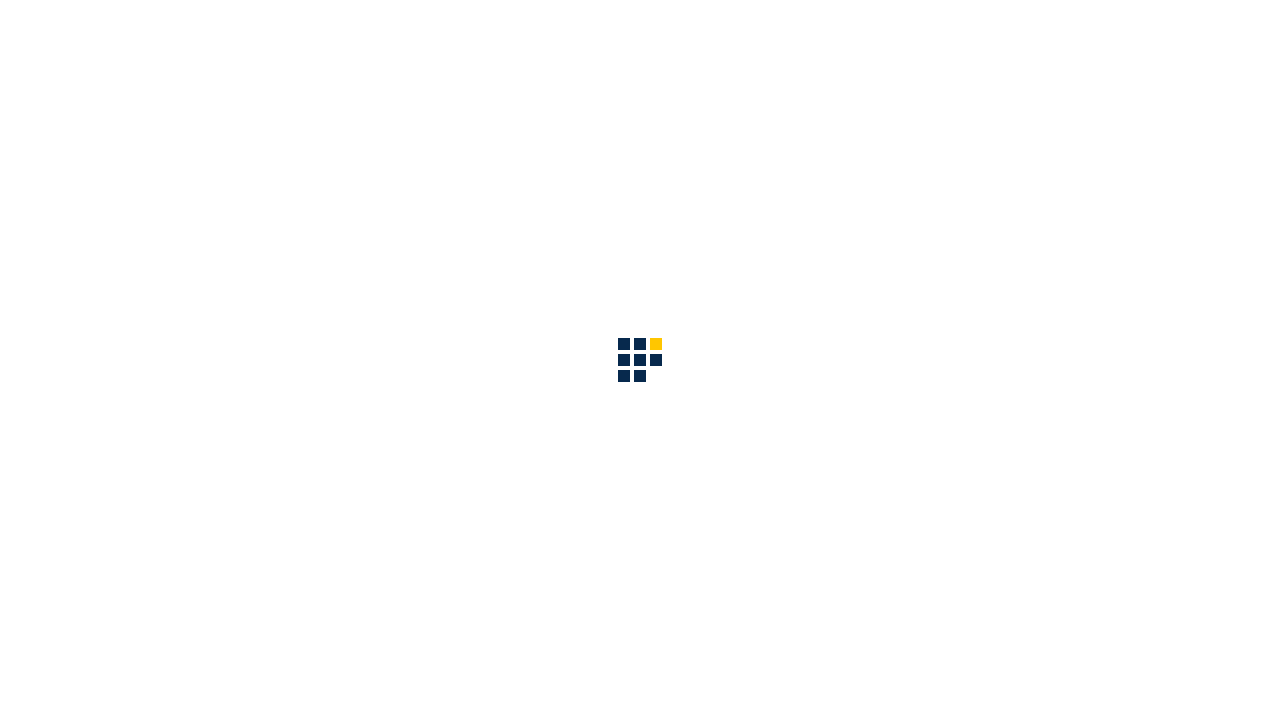

New window loaded successfully
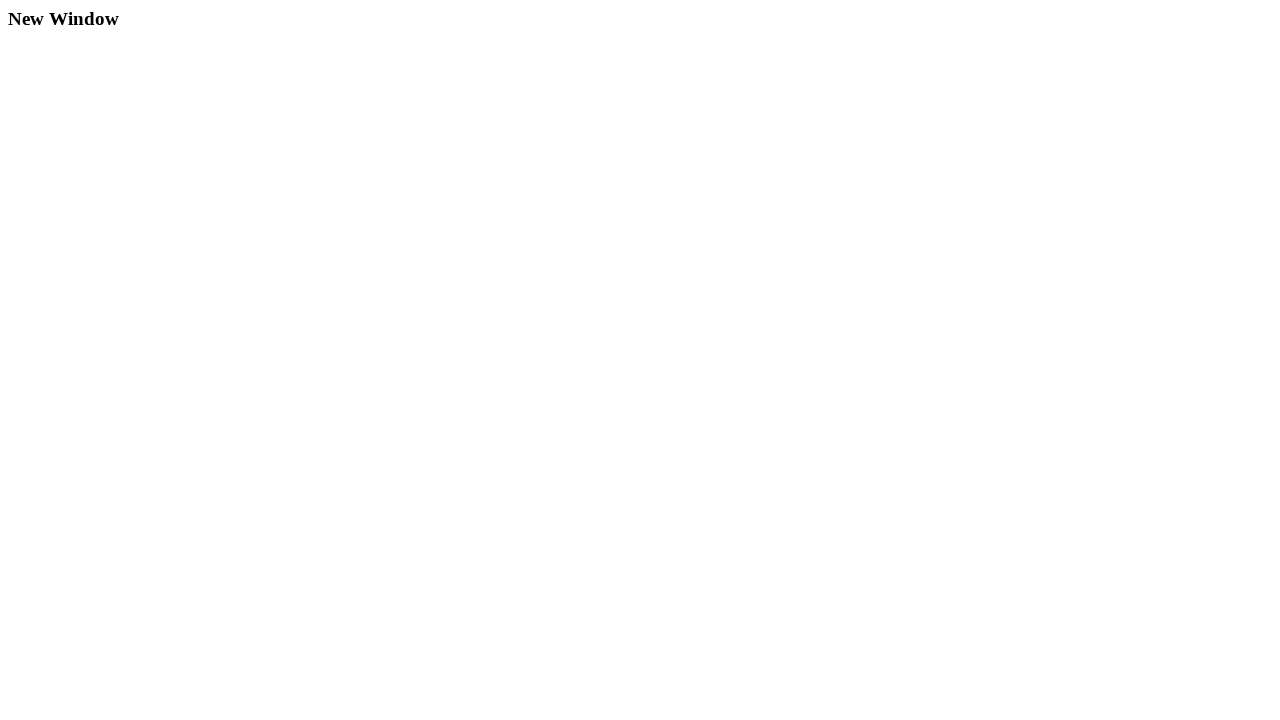

Verified original page title is 'The Internet'
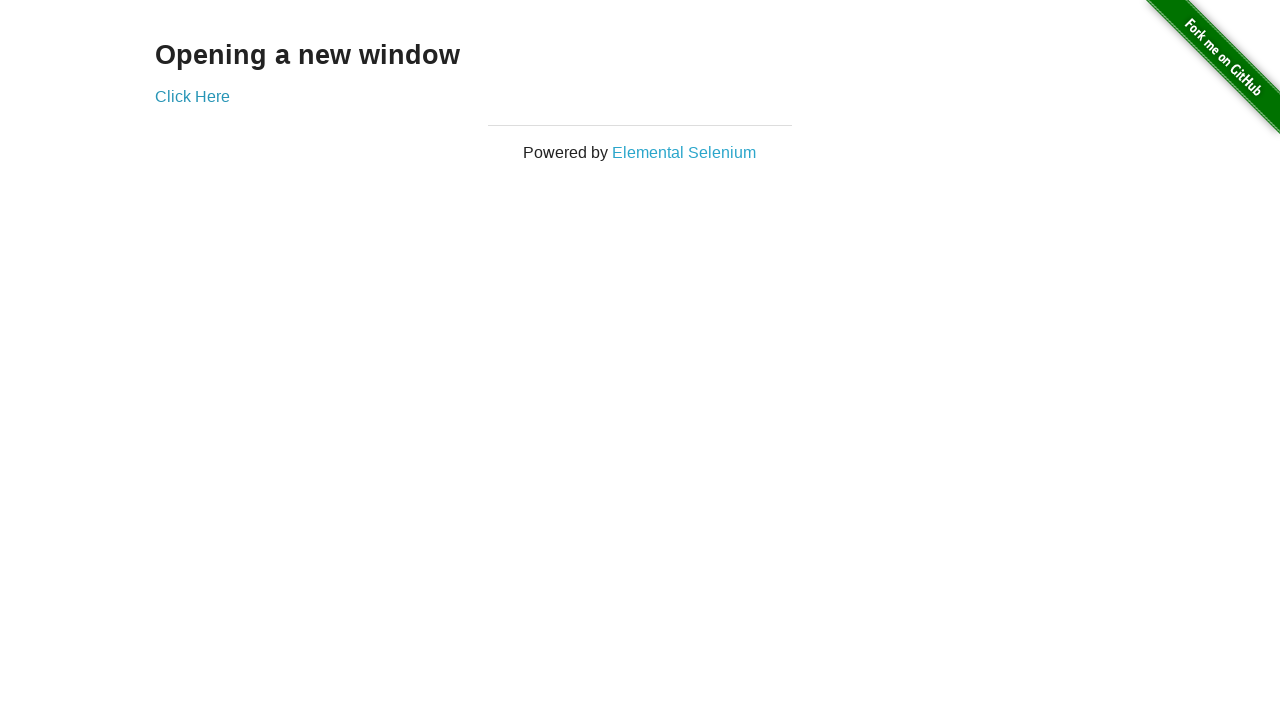

Verified new window title is 'New Window'
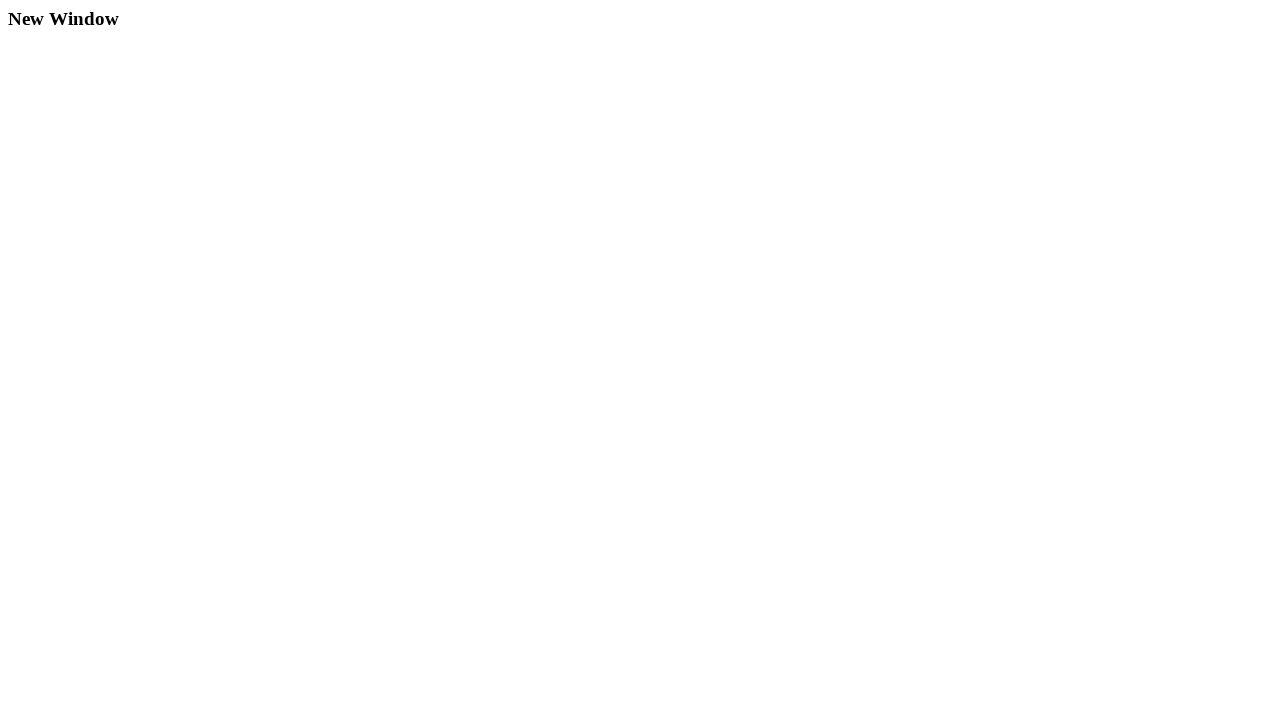

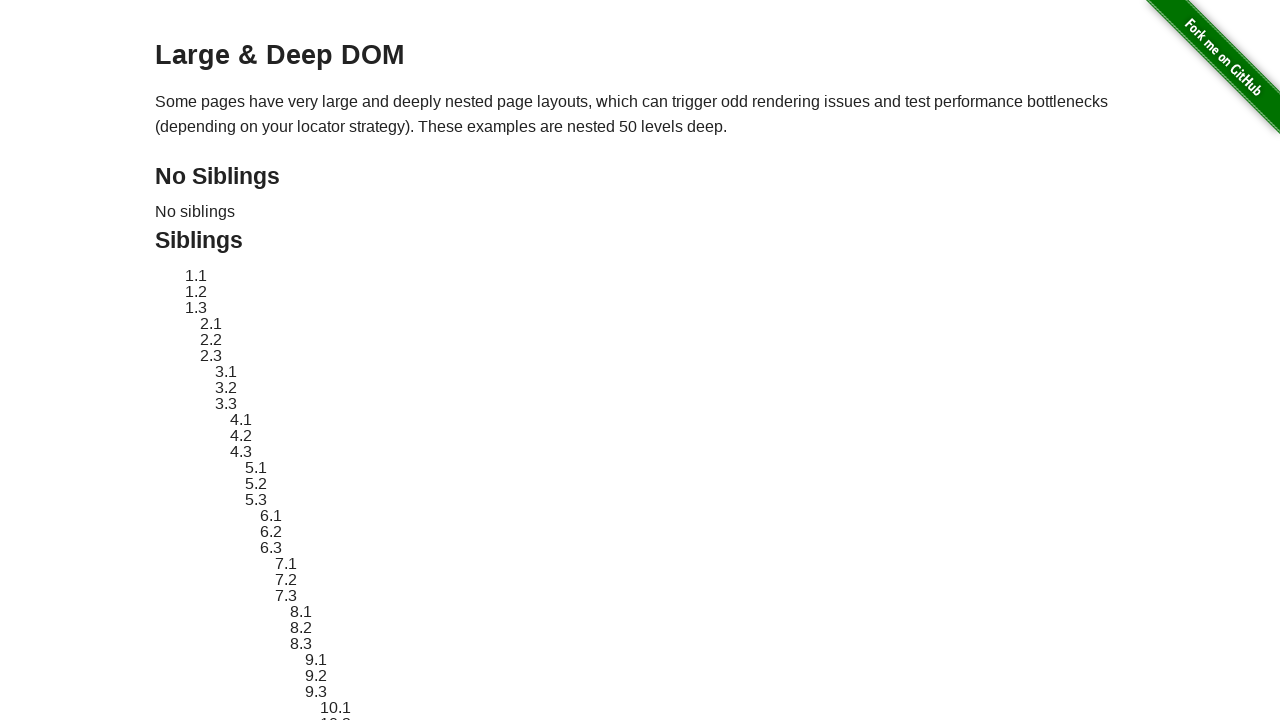